Tests JavaScript alert and confirm dialog handling by filling a name field, triggering an alert popup, accepting it, then triggering a confirm dialog and accepting it.

Starting URL: https://rahulshettyacademy.com/AutomationPractice/

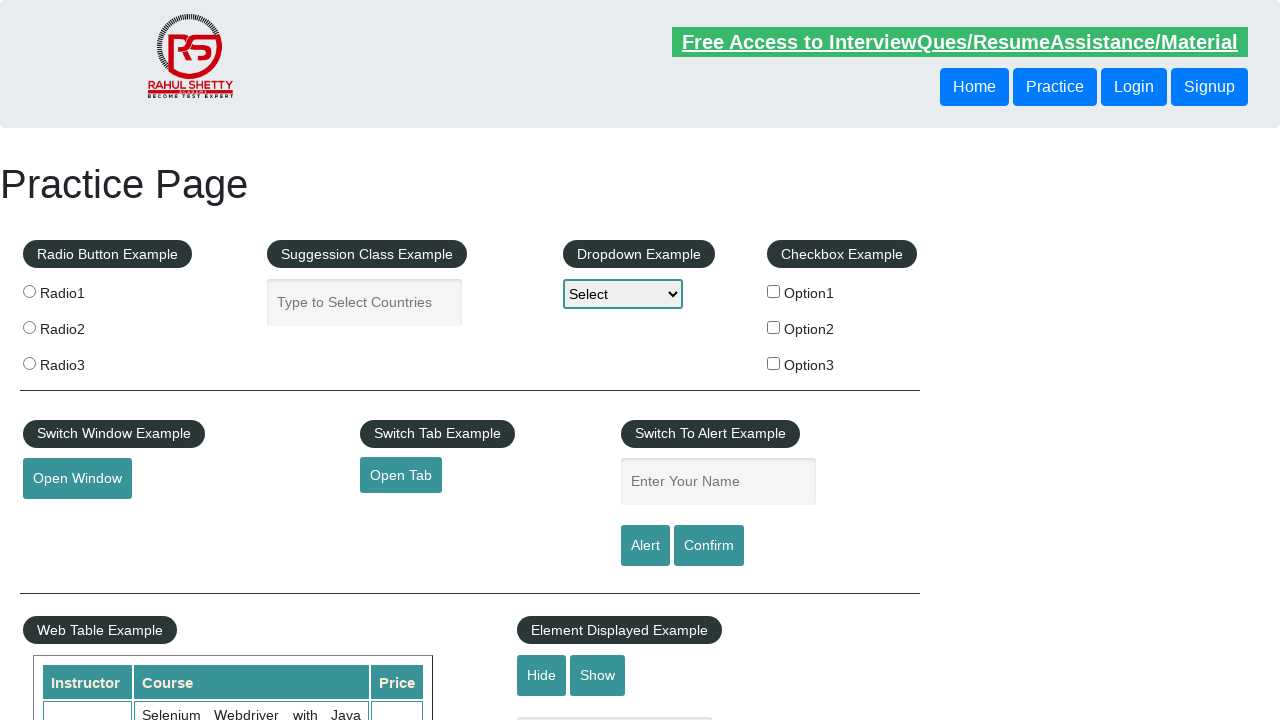

Filled name field with 'Haneef' on #name
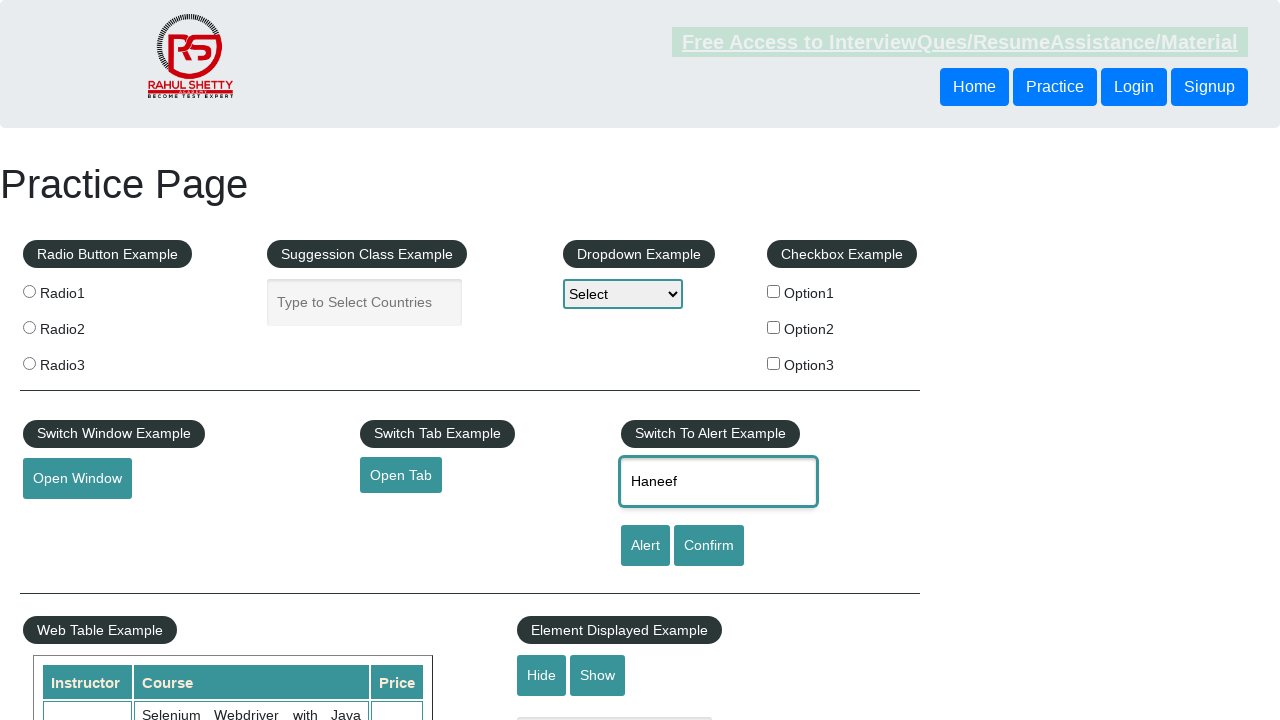

Clicked alert button to trigger JavaScript alert at (645, 546) on #alertbtn
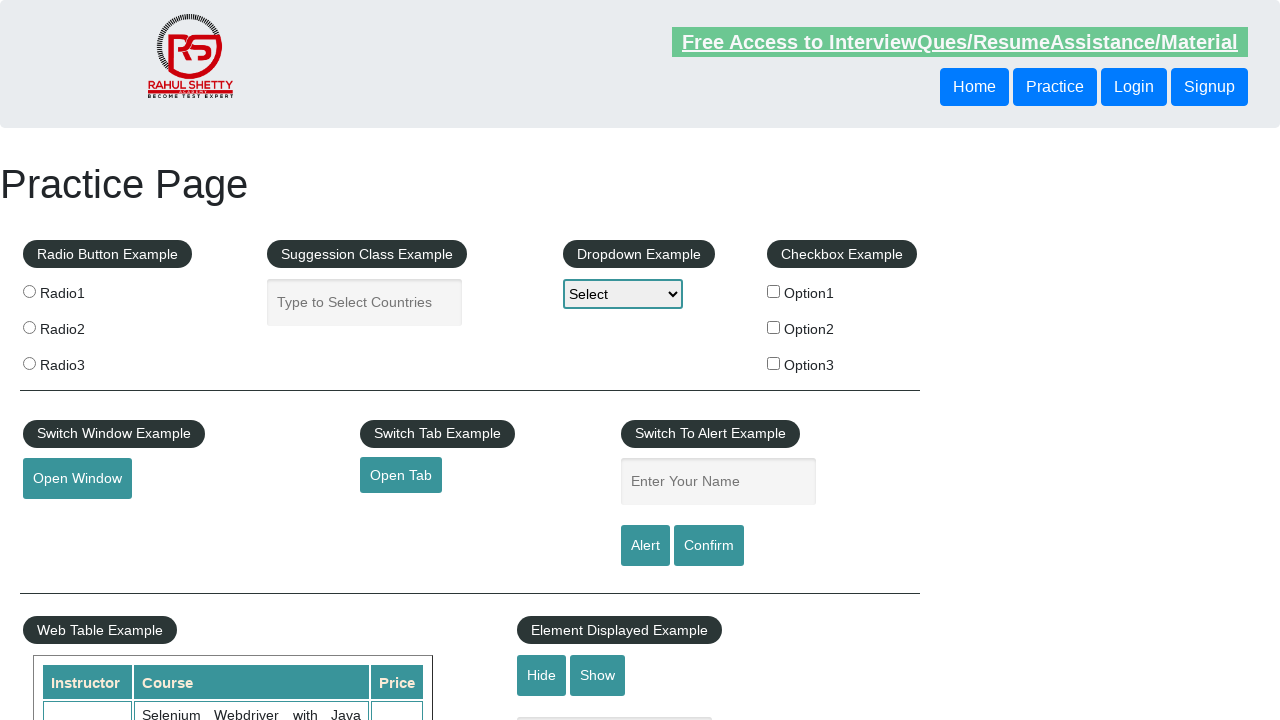

Set up dialog handler to accept alerts
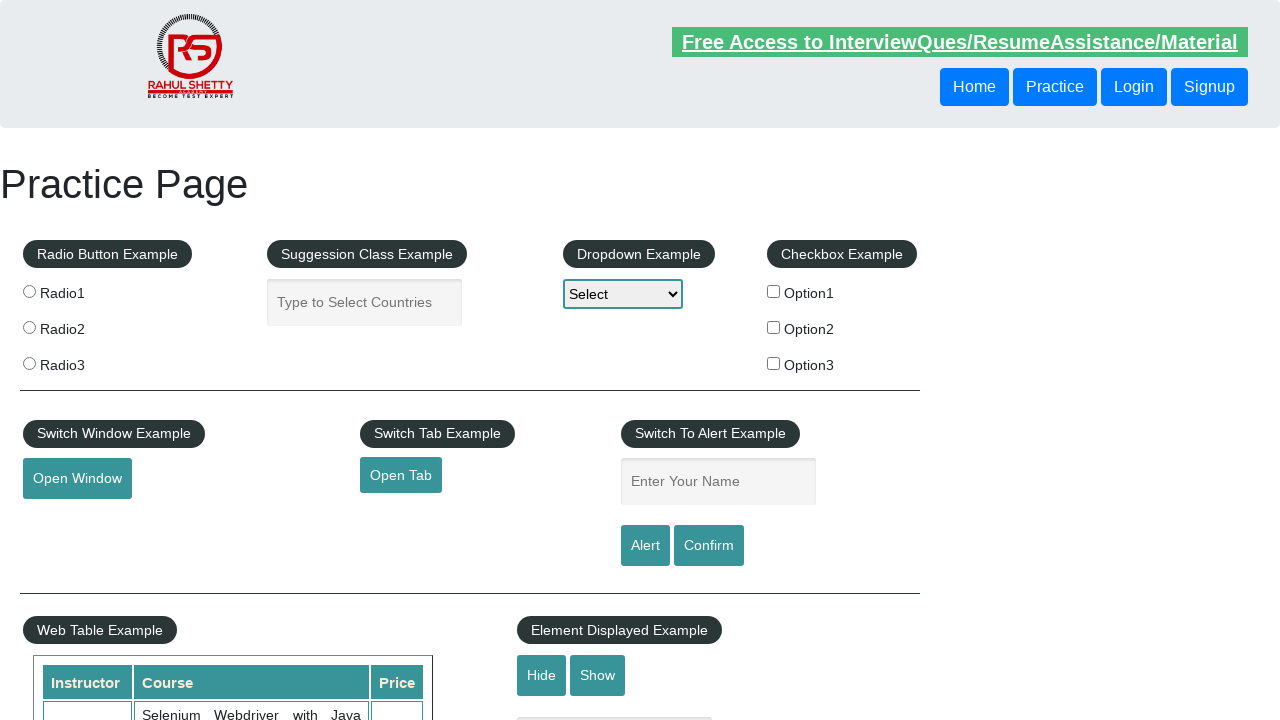

Registered custom dialog handler to print and accept dialogs
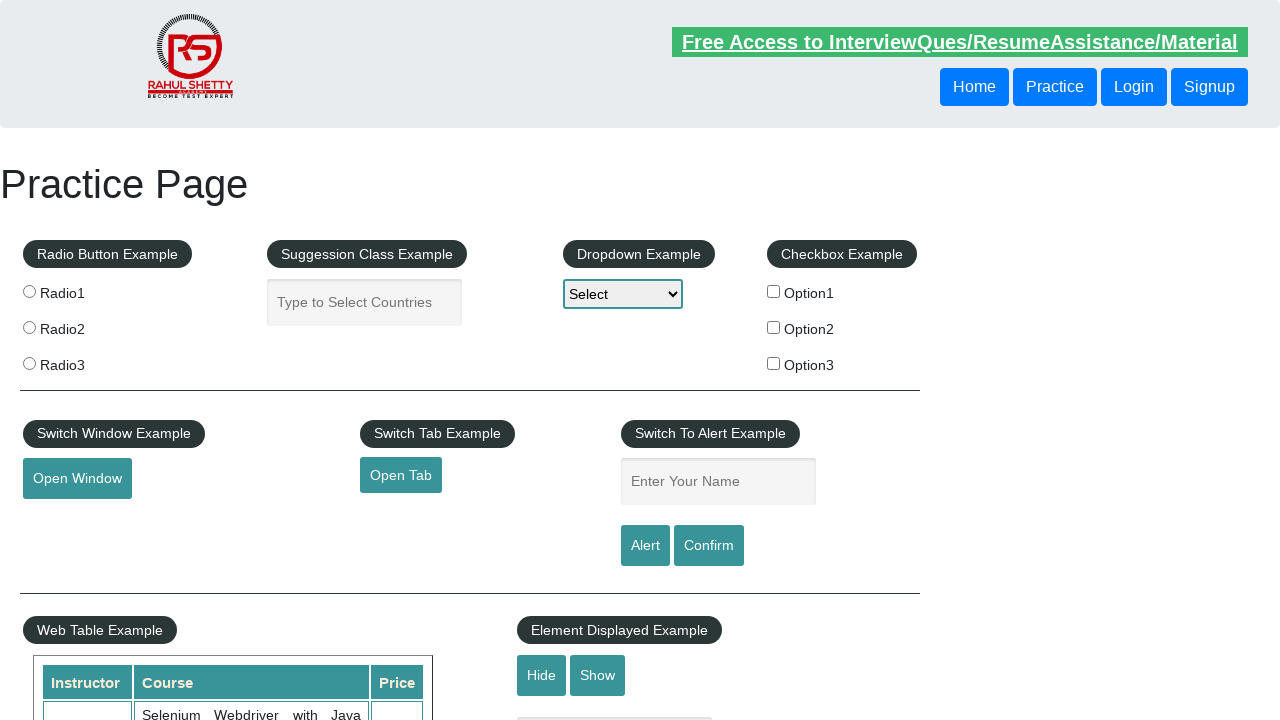

Clicked alert button and alert was accepted at (645, 546) on #alertbtn
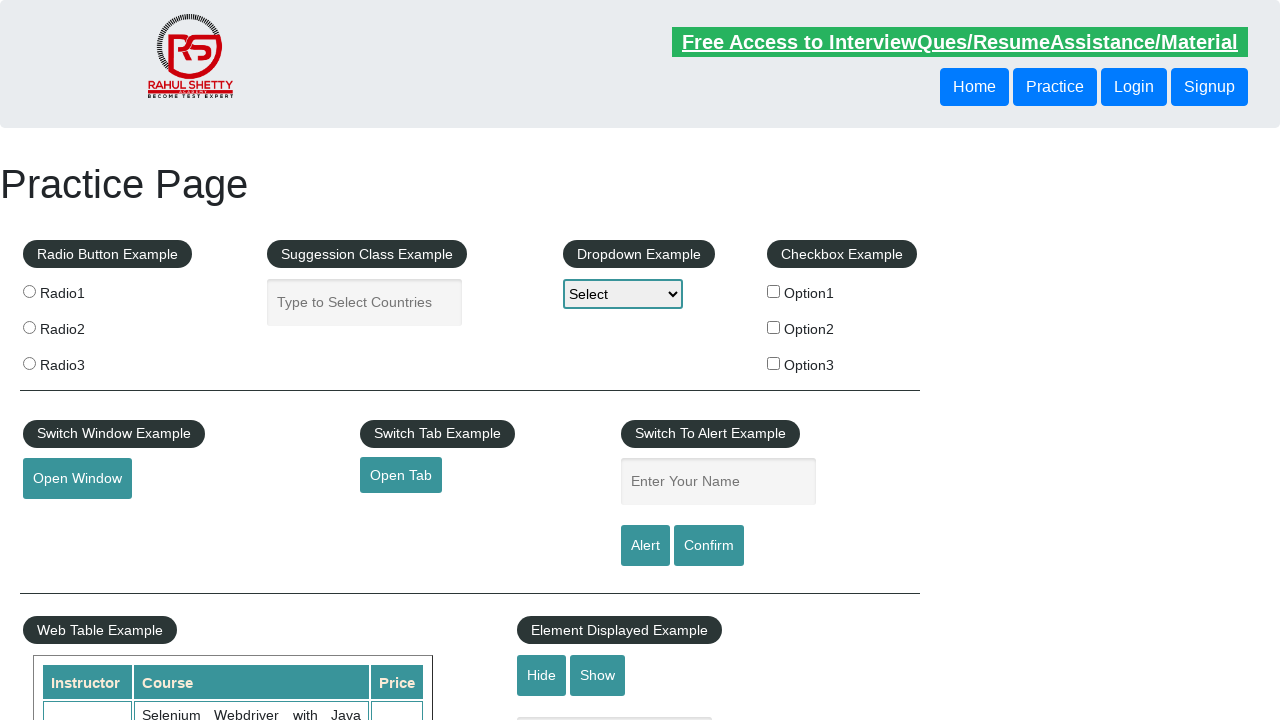

Waited 500ms for alert processing
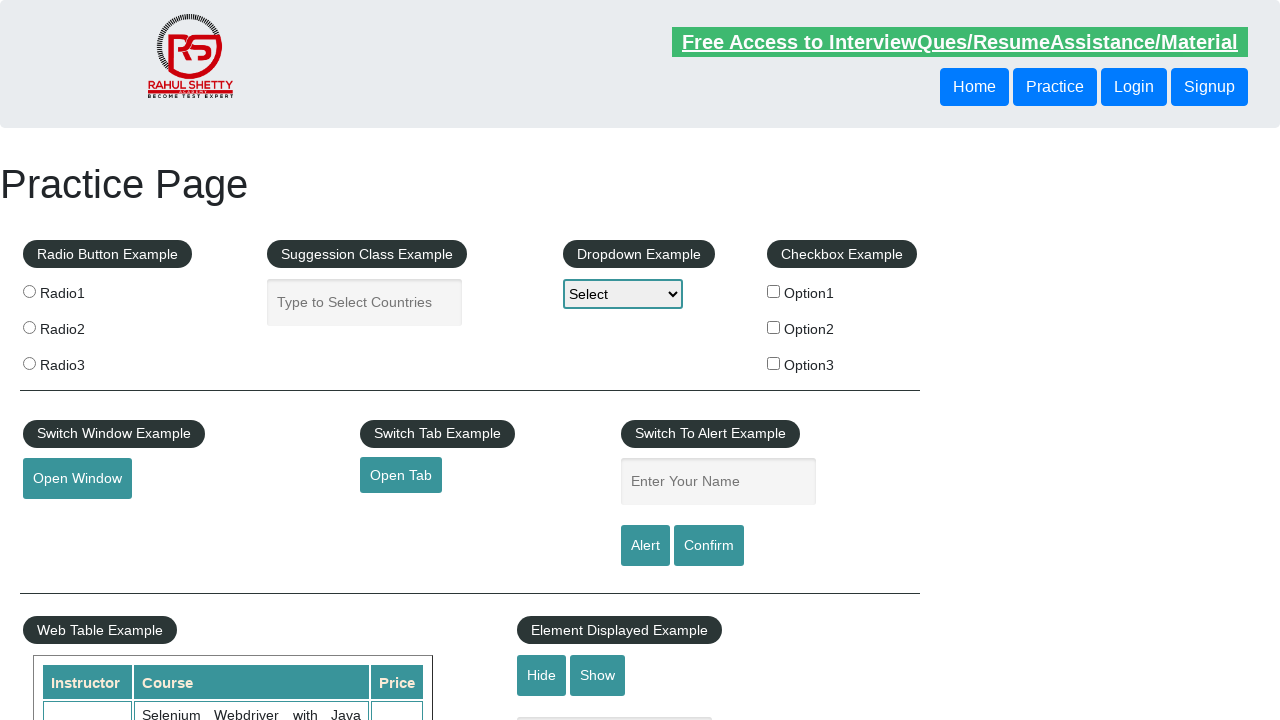

Clicked confirm button to trigger confirm dialog at (709, 546) on #confirmbtn
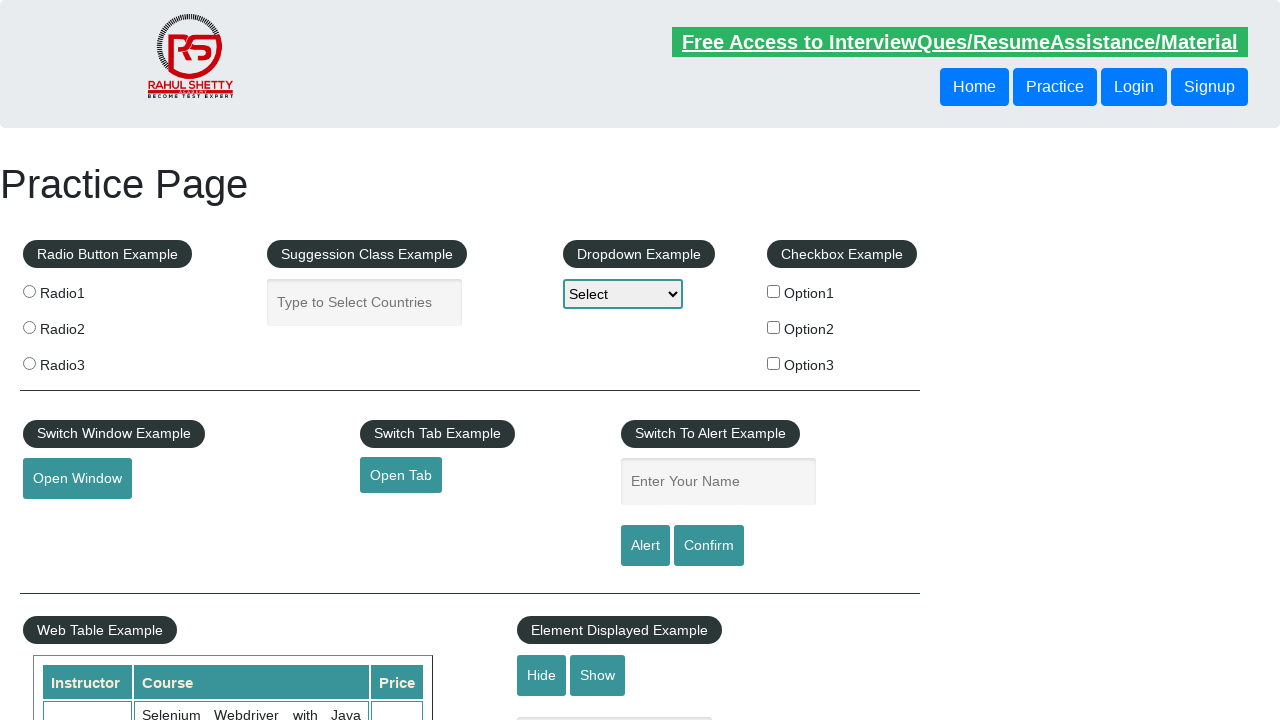

Waited 500ms for confirm dialog processing
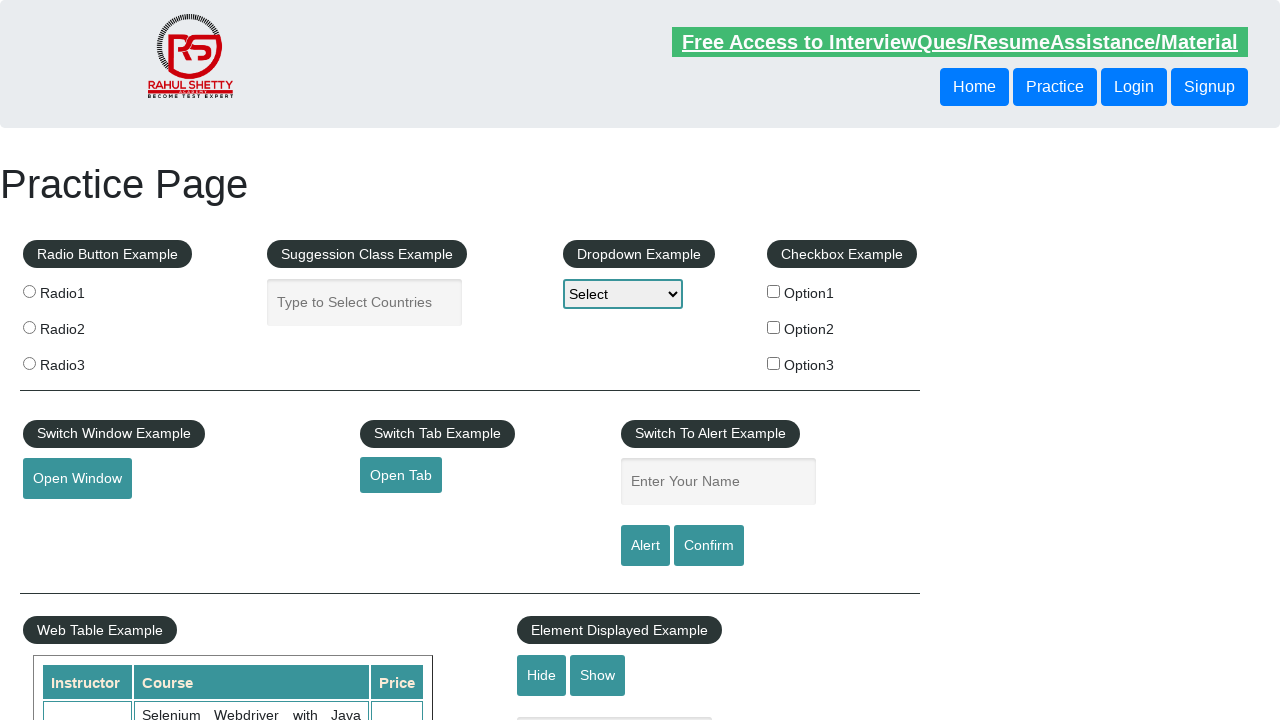

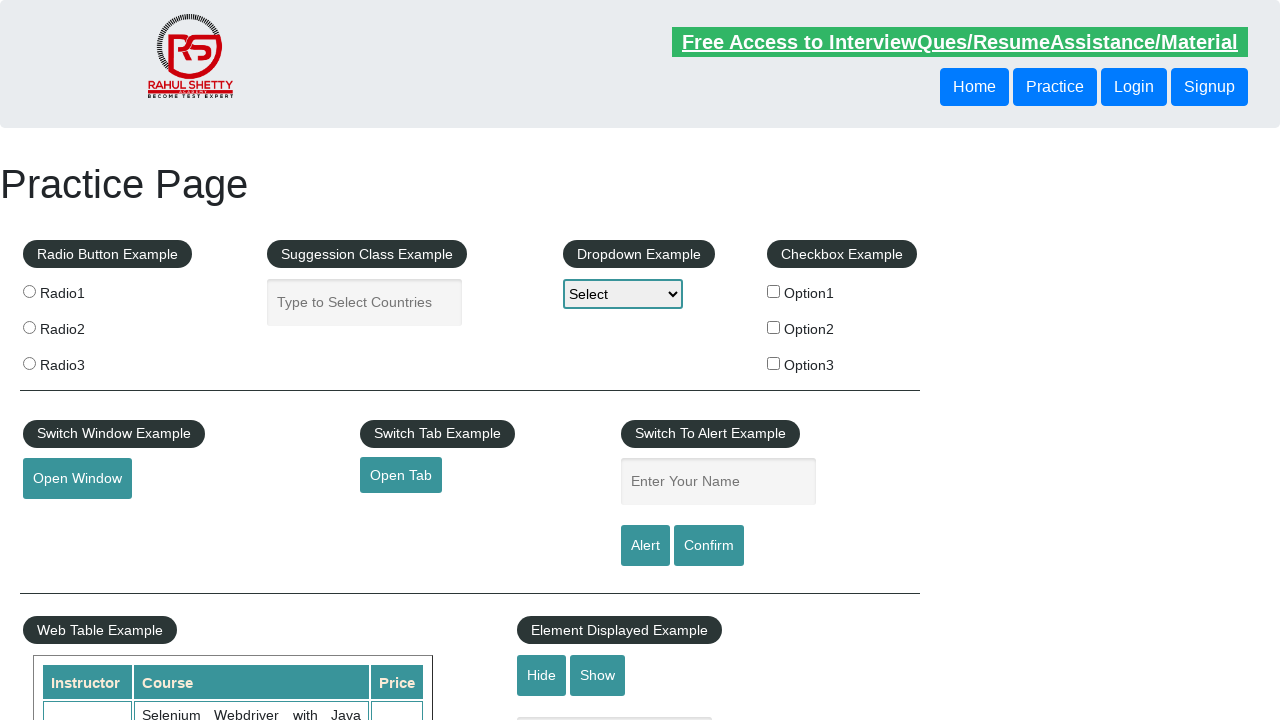